Dynamically adds 10 elements to a page by clicking an add button, then checks all checkboxes that appear

Starting URL: https://page-test-selenium.s3.sa-east-1.amazonaws.com/index.html

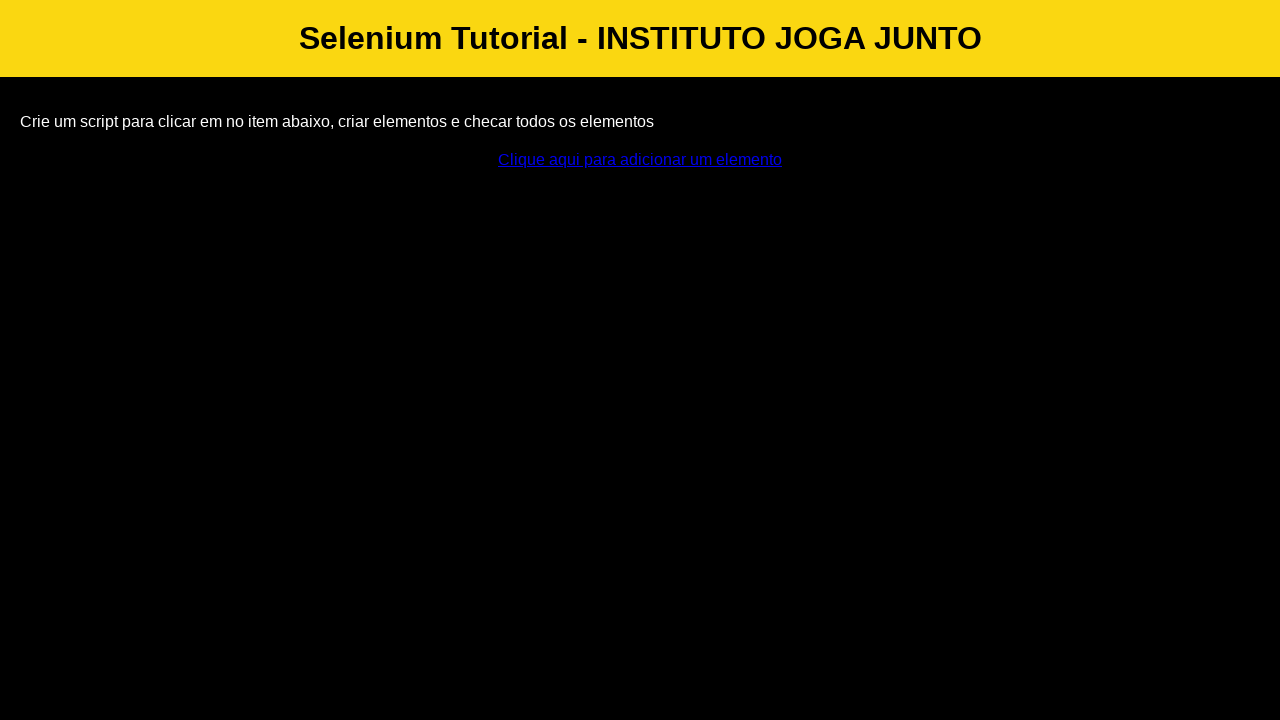

Navigated to test page
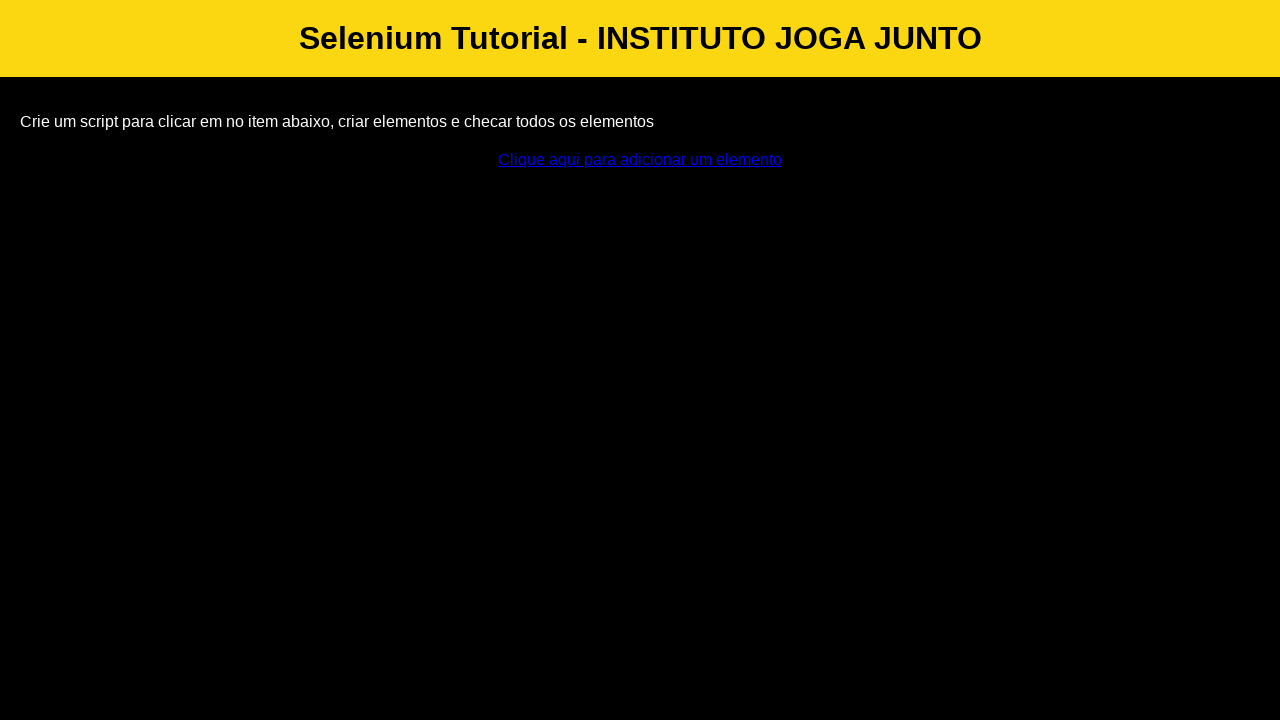

Clicked add element button (iteration 1/10) at (640, 160) on #addElement
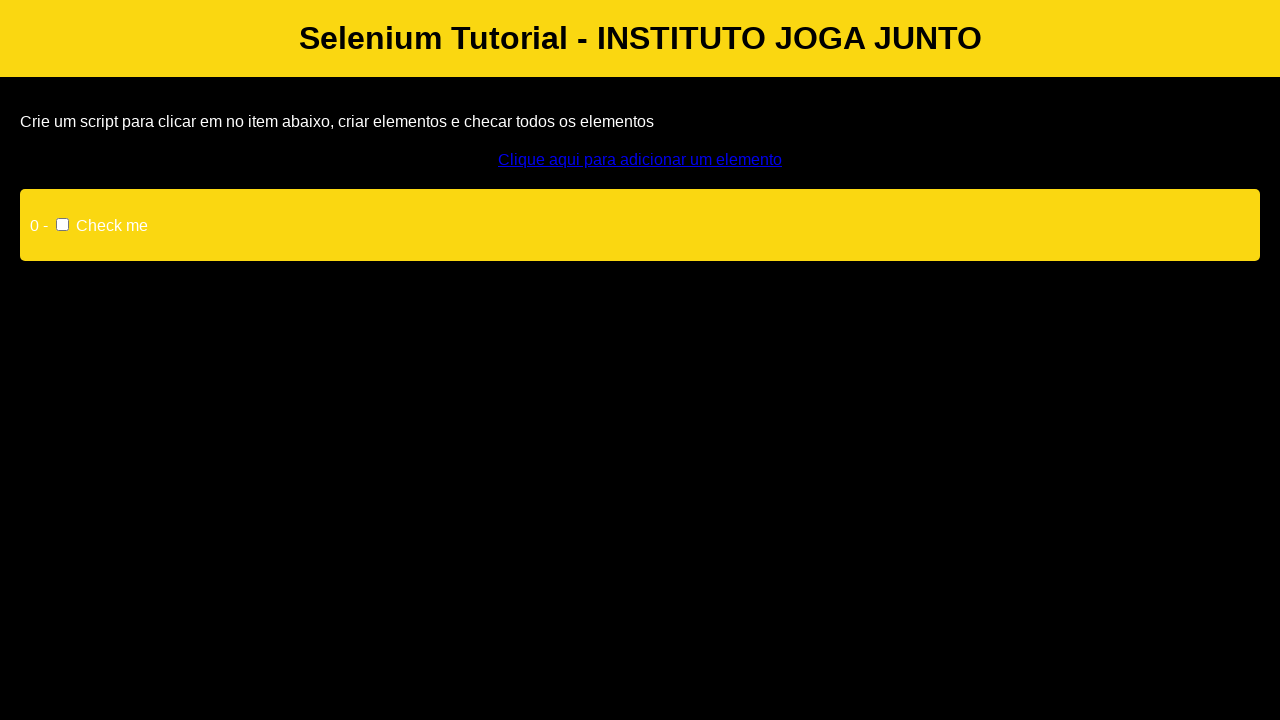

Clicked add element button (iteration 2/10) at (640, 160) on #addElement
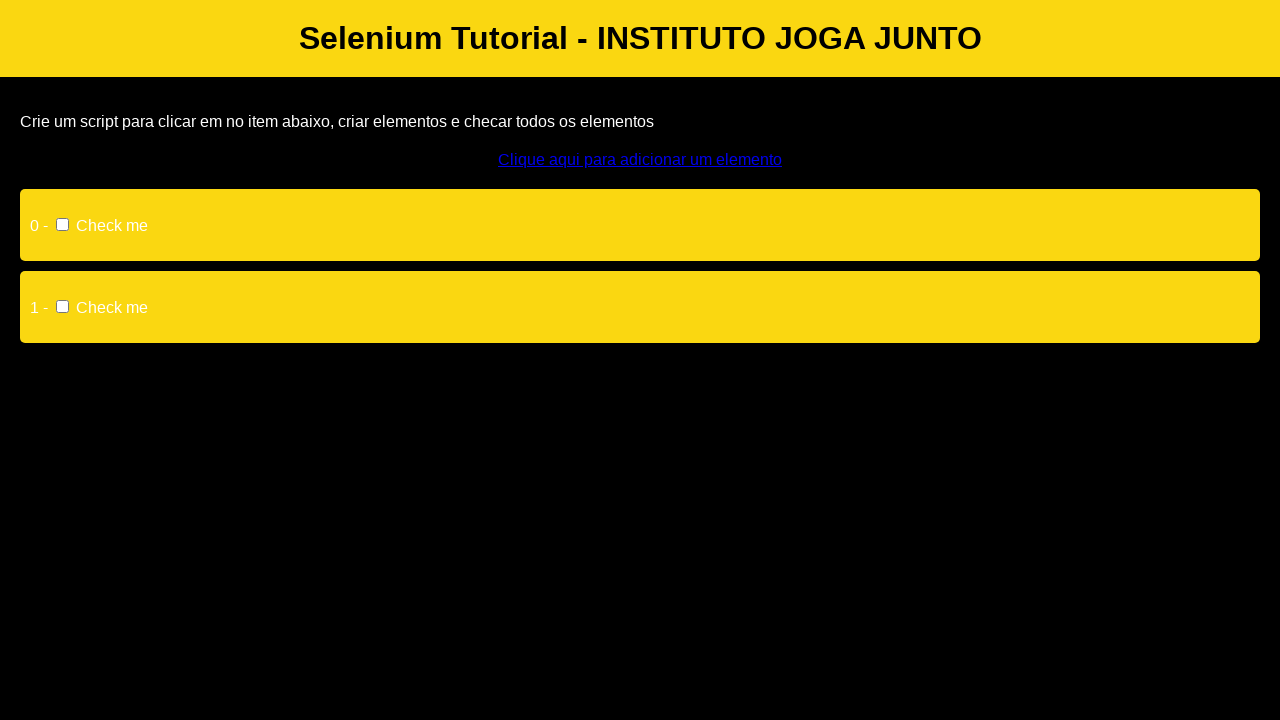

Clicked add element button (iteration 3/10) at (640, 160) on #addElement
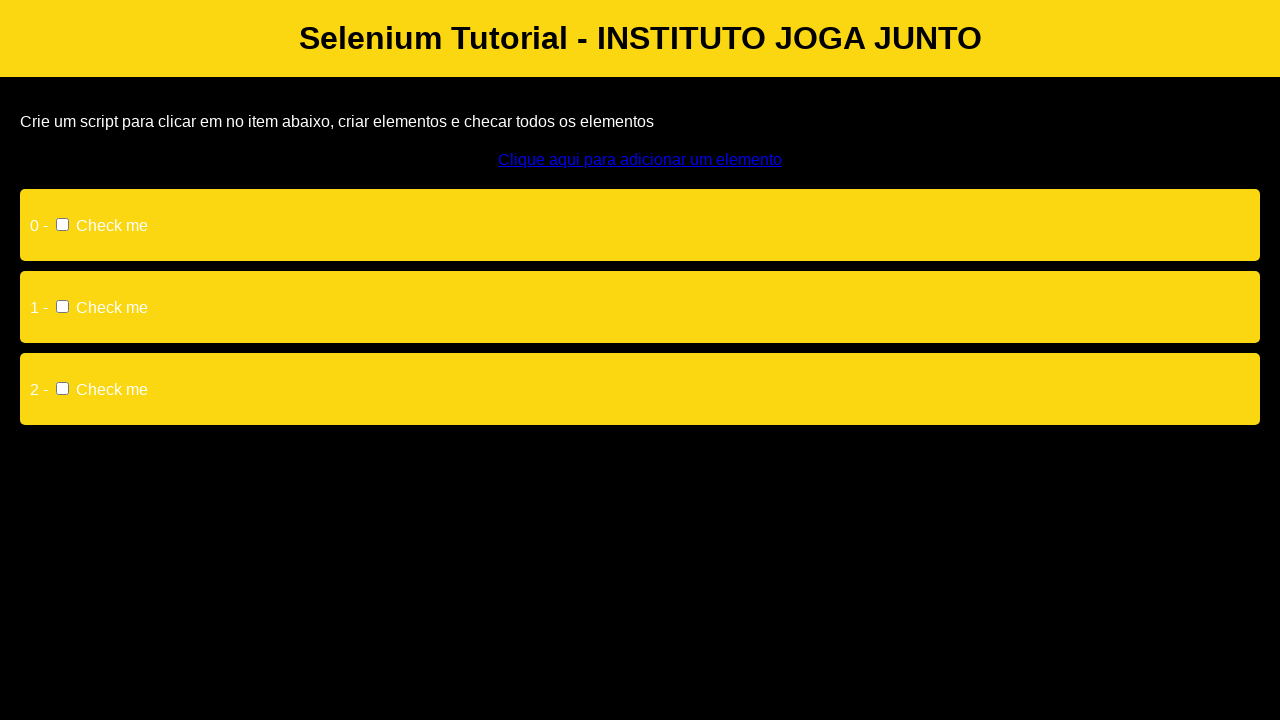

Clicked add element button (iteration 4/10) at (640, 160) on #addElement
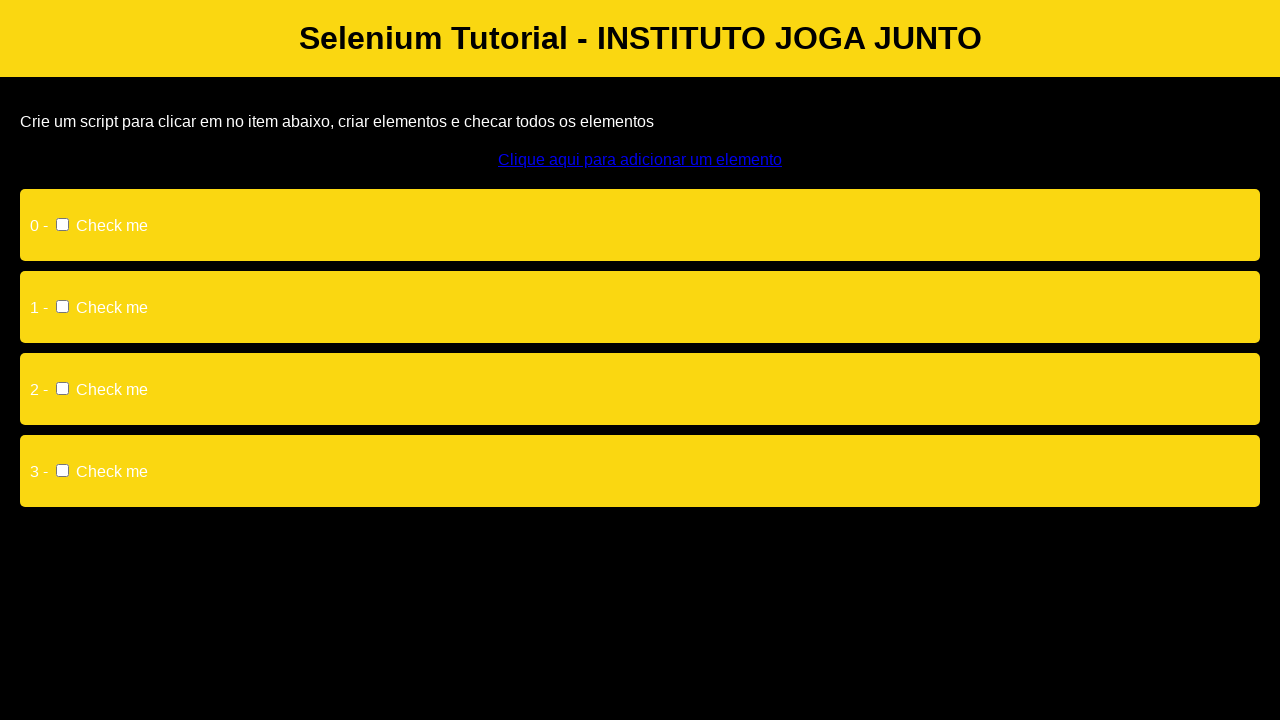

Clicked add element button (iteration 5/10) at (640, 160) on #addElement
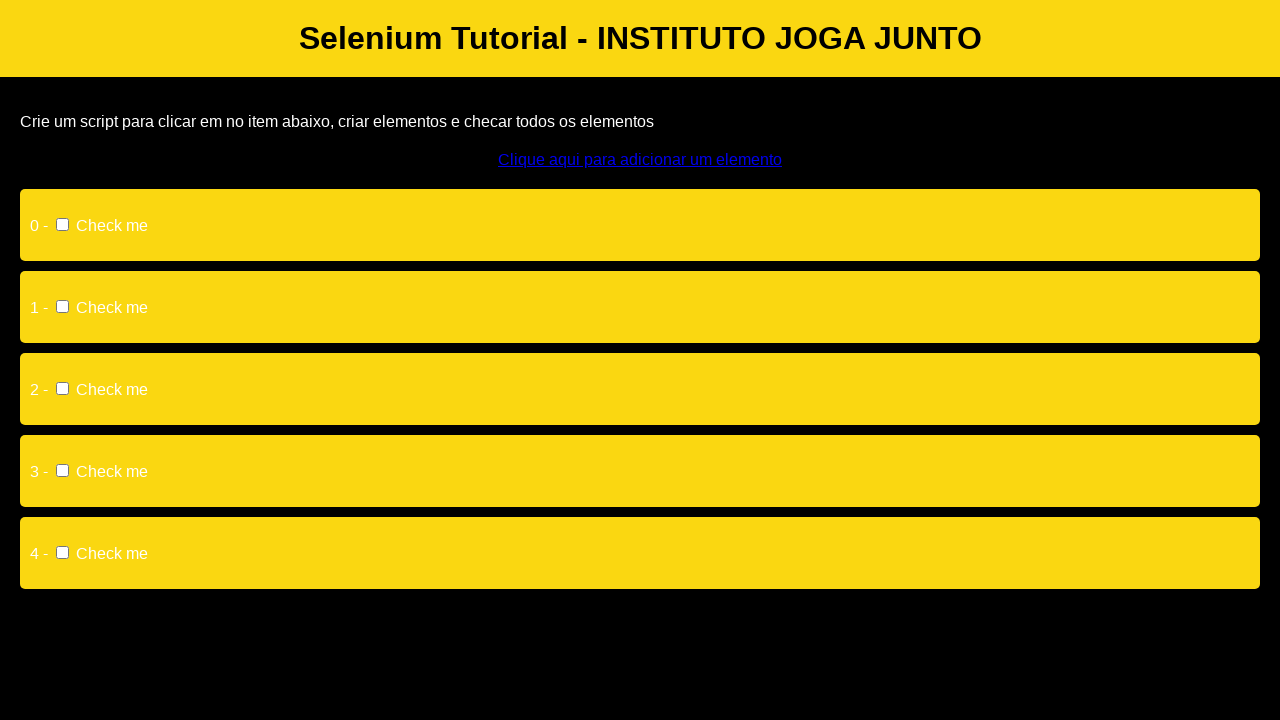

Clicked add element button (iteration 6/10) at (640, 160) on #addElement
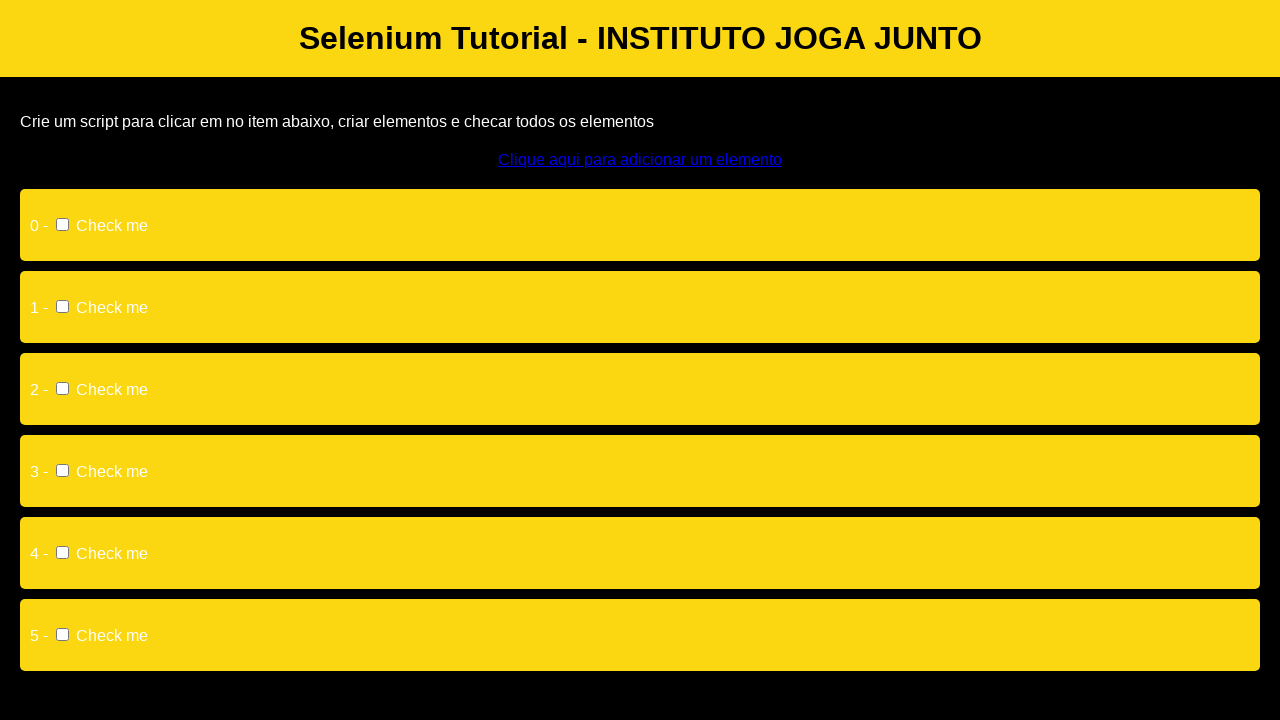

Clicked add element button (iteration 7/10) at (640, 160) on #addElement
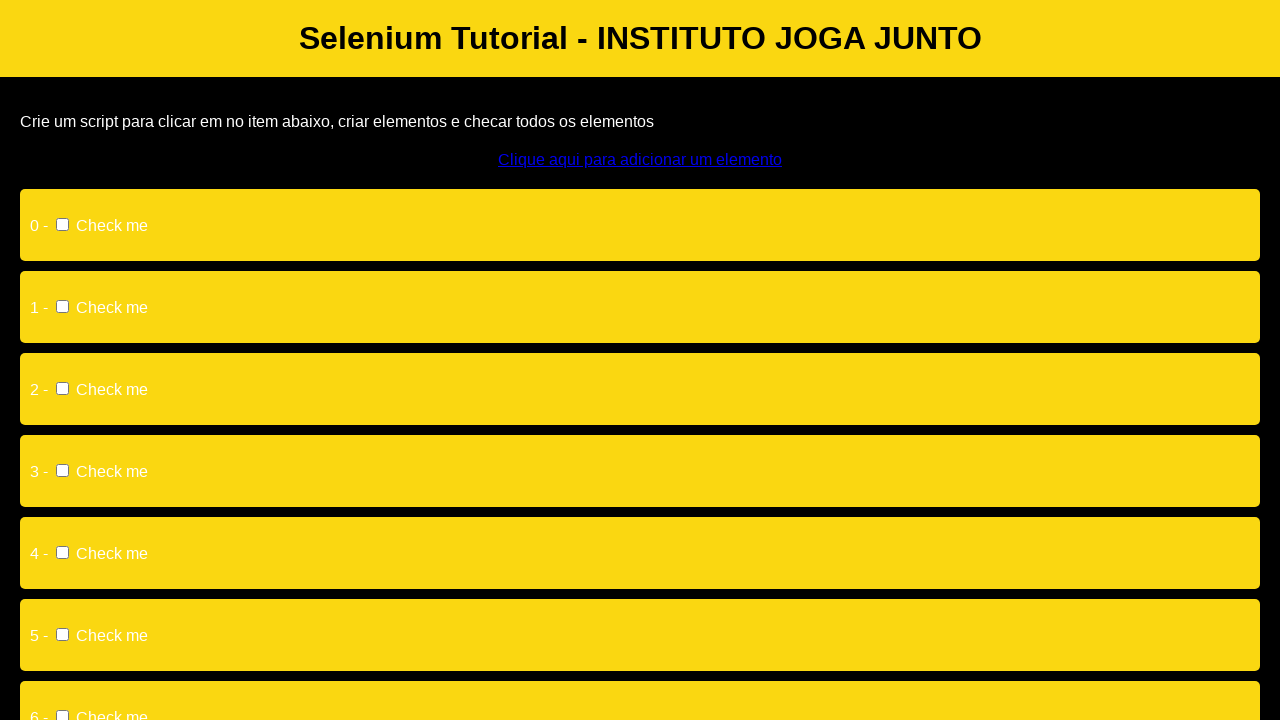

Clicked add element button (iteration 8/10) at (640, 160) on #addElement
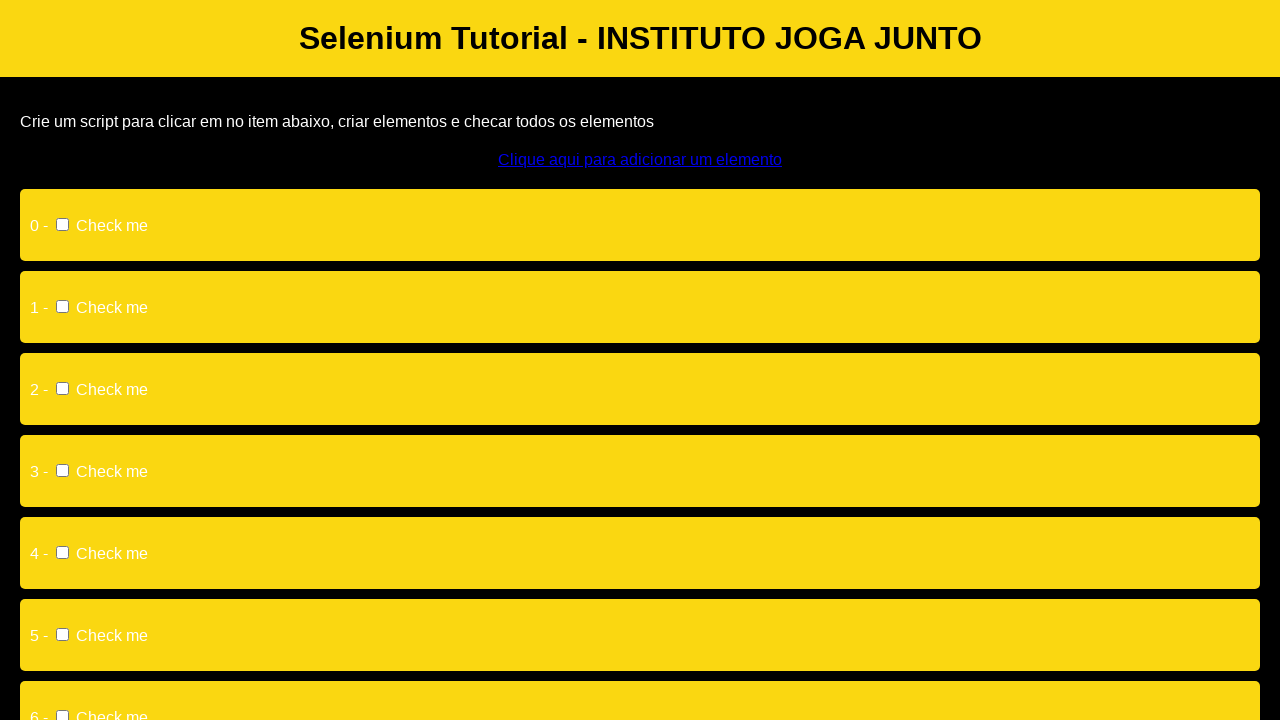

Clicked add element button (iteration 9/10) at (640, 160) on #addElement
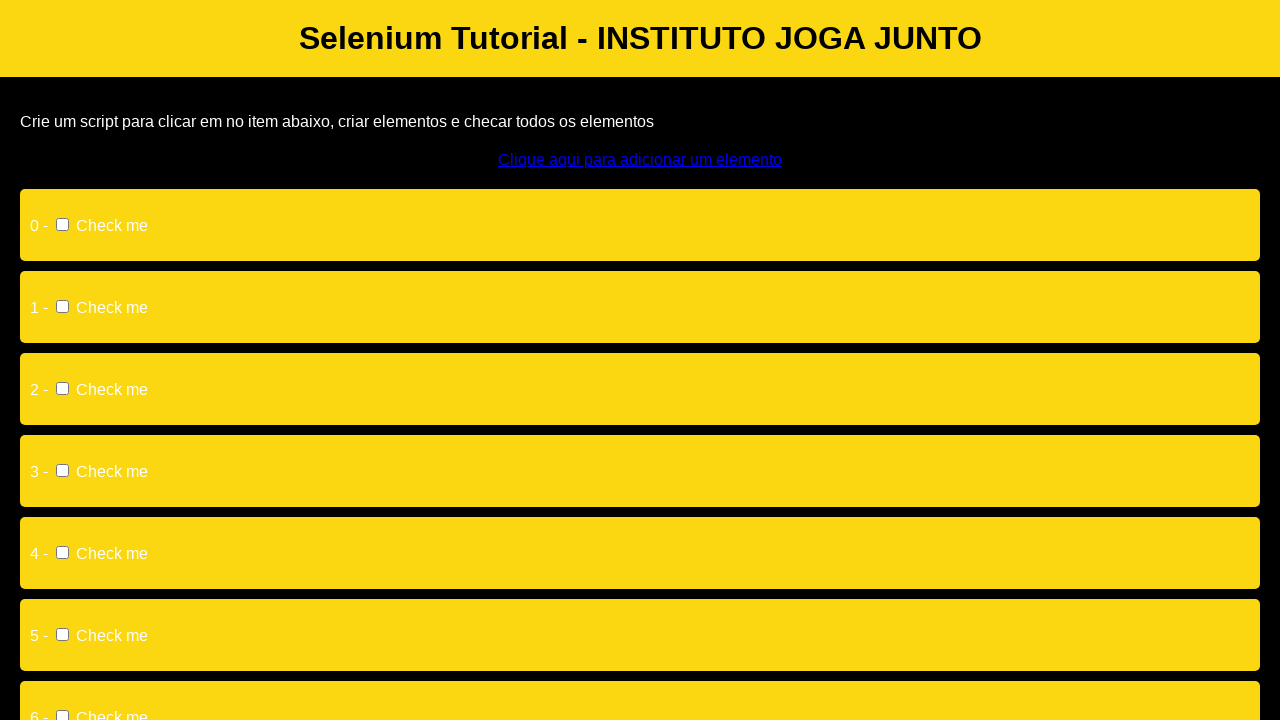

Clicked add element button (iteration 10/10) at (640, 160) on #addElement
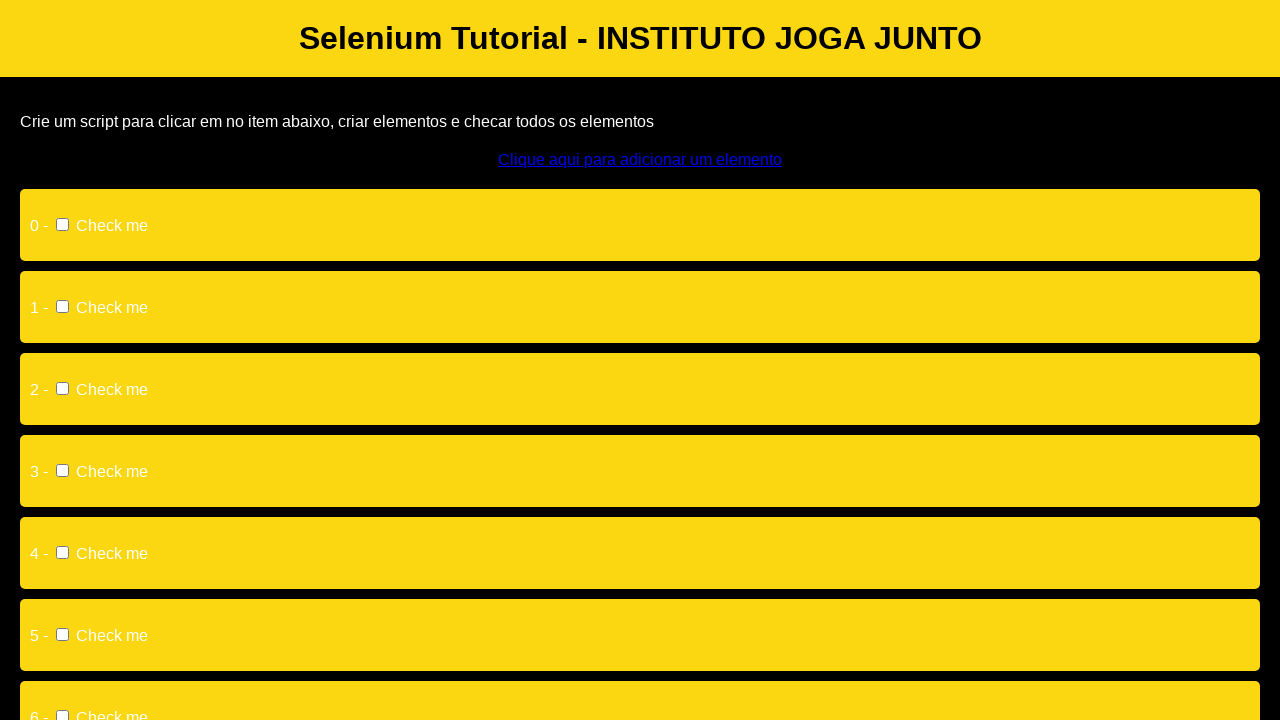

Clicked a checkbox at (62, 224) on input[type='checkbox'] >> nth=0
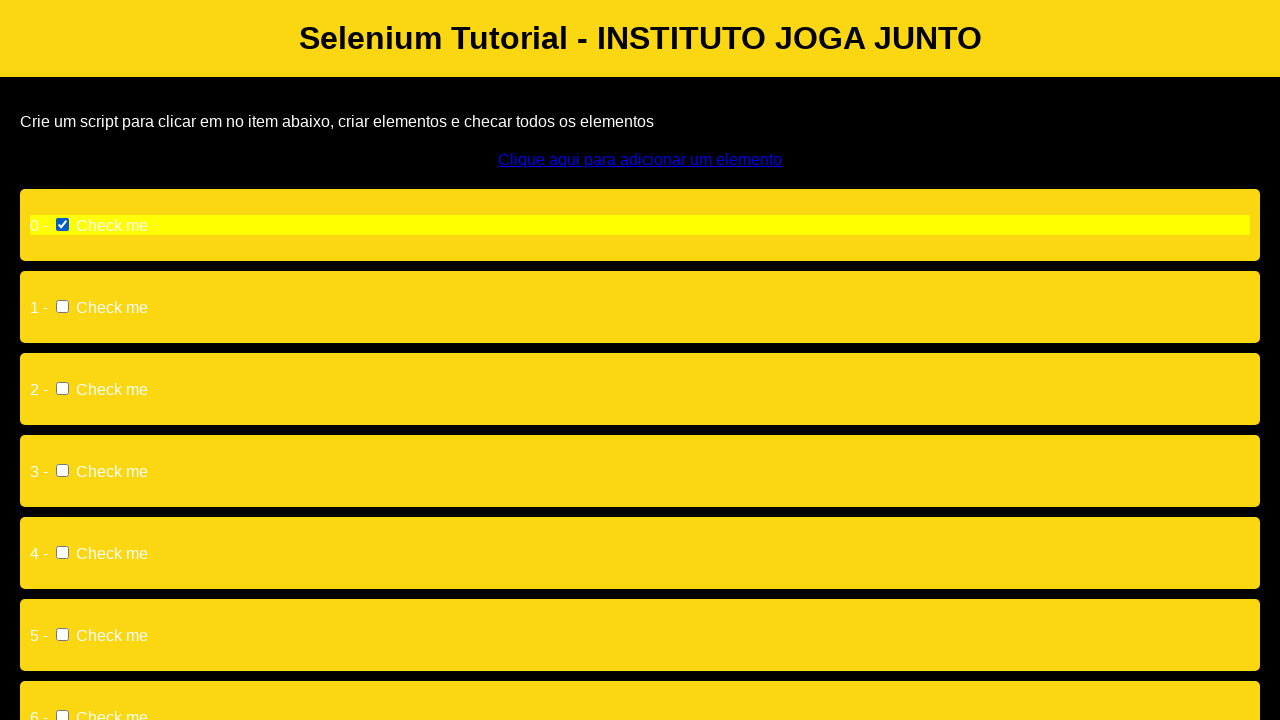

Clicked a checkbox at (62, 306) on input[type='checkbox'] >> nth=1
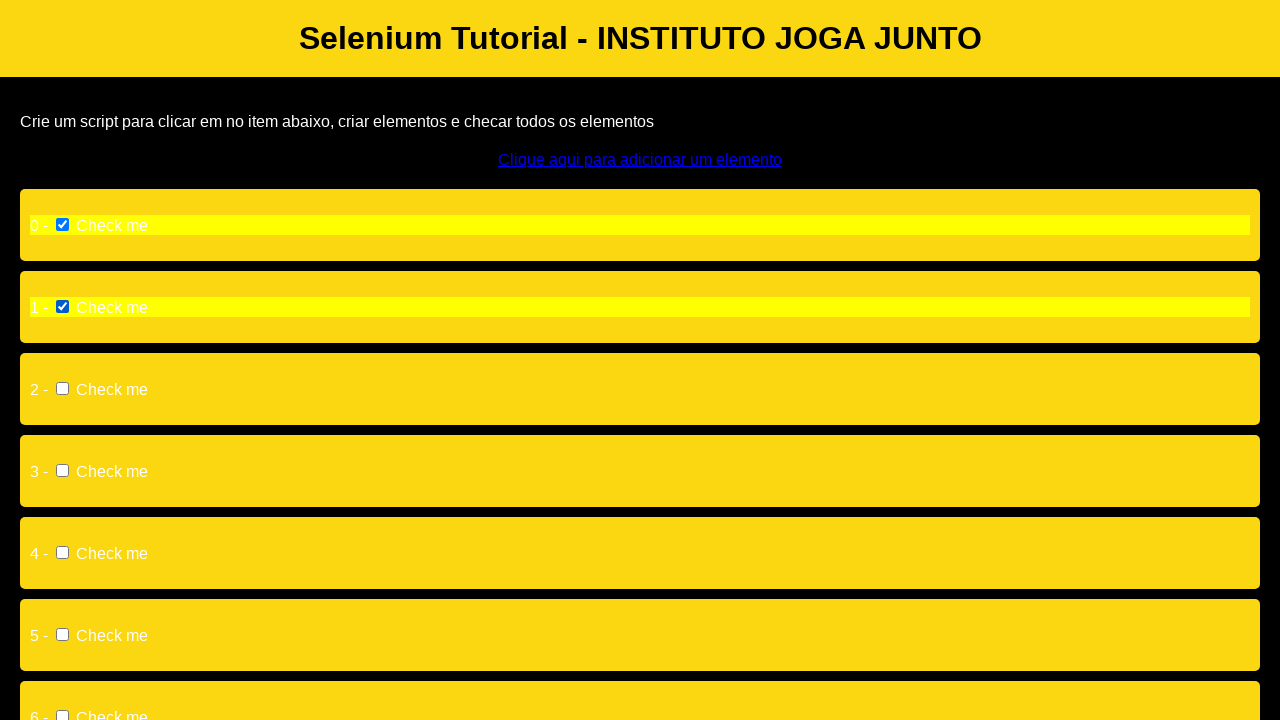

Clicked a checkbox at (62, 388) on input[type='checkbox'] >> nth=2
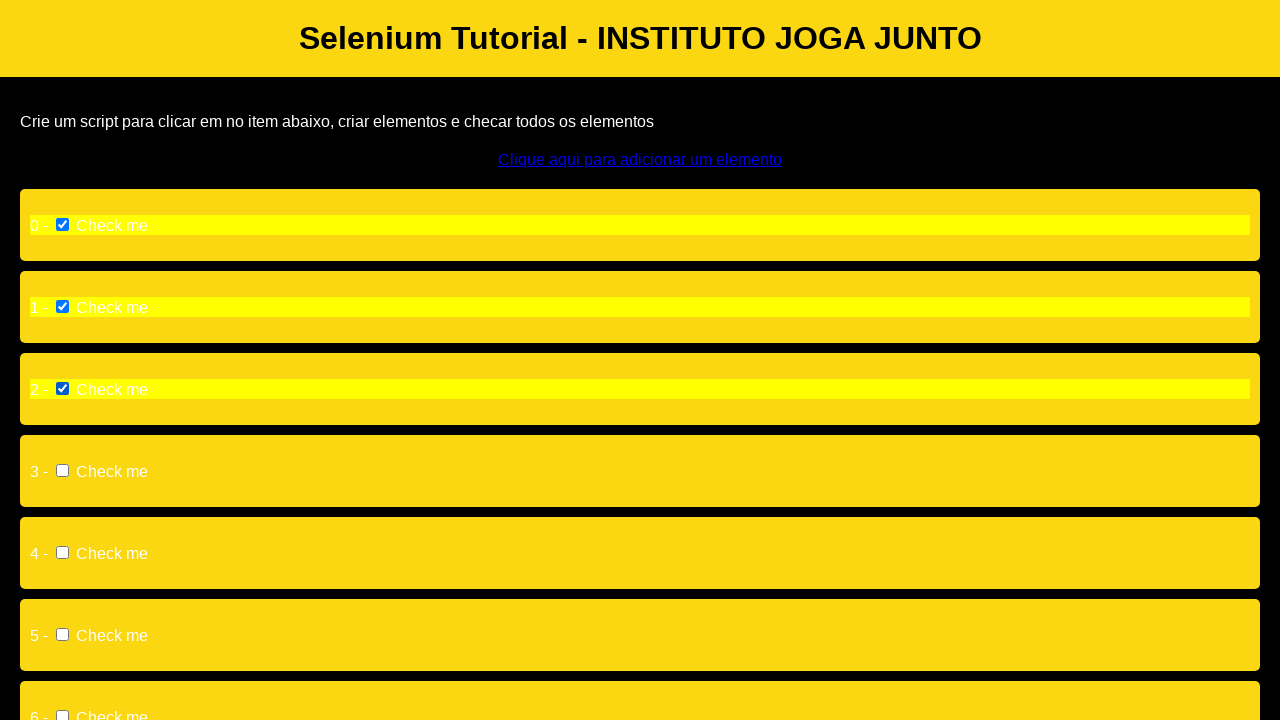

Clicked a checkbox at (62, 470) on input[type='checkbox'] >> nth=3
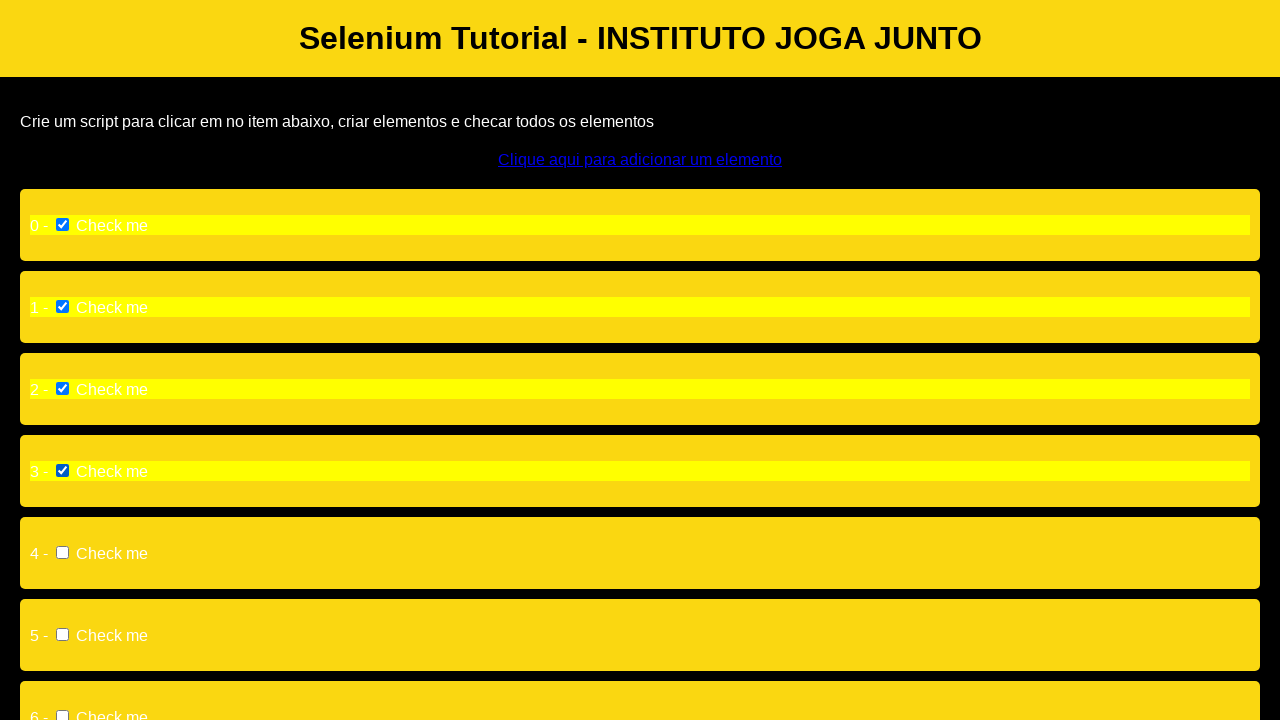

Clicked a checkbox at (62, 552) on input[type='checkbox'] >> nth=4
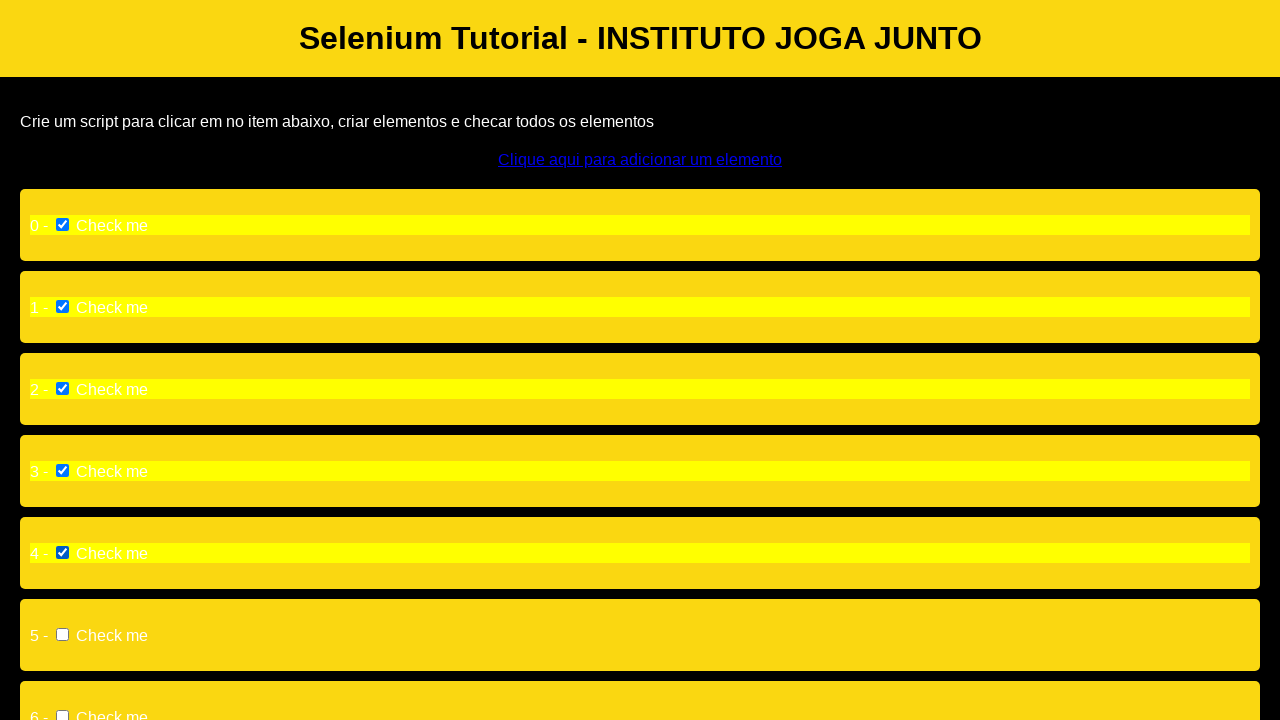

Clicked a checkbox at (62, 634) on input[type='checkbox'] >> nth=5
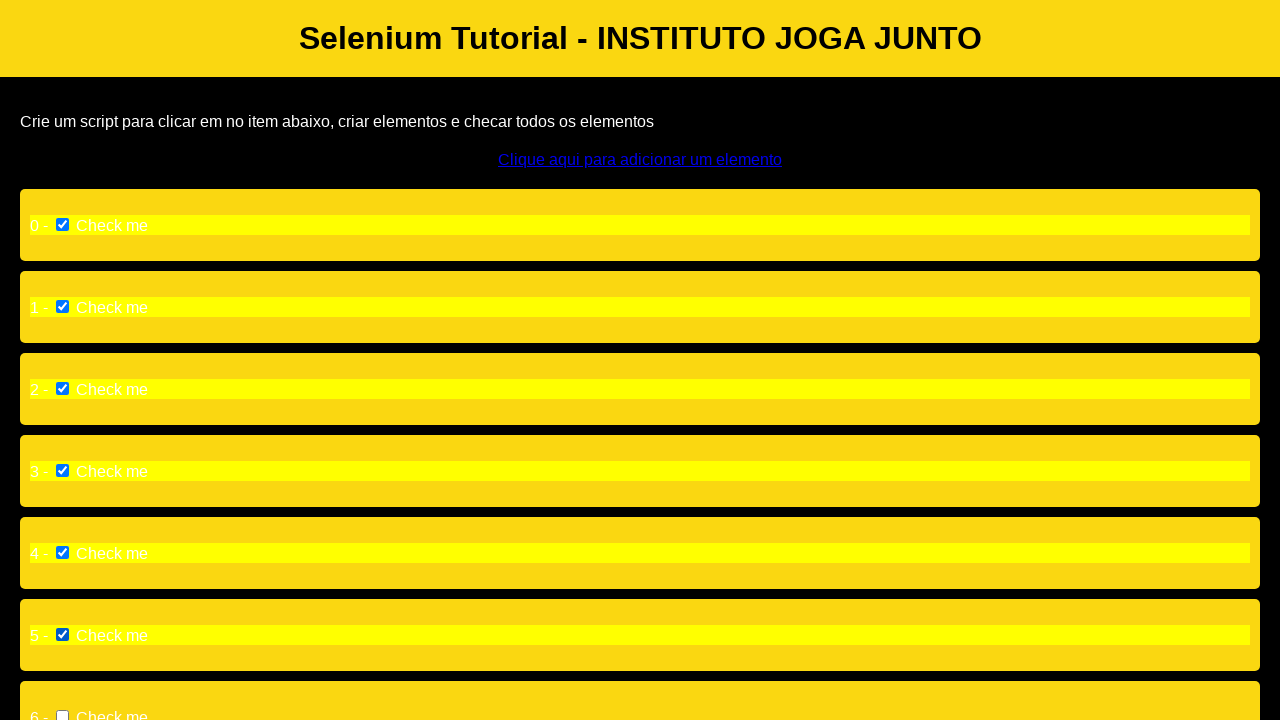

Clicked a checkbox at (62, 714) on input[type='checkbox'] >> nth=6
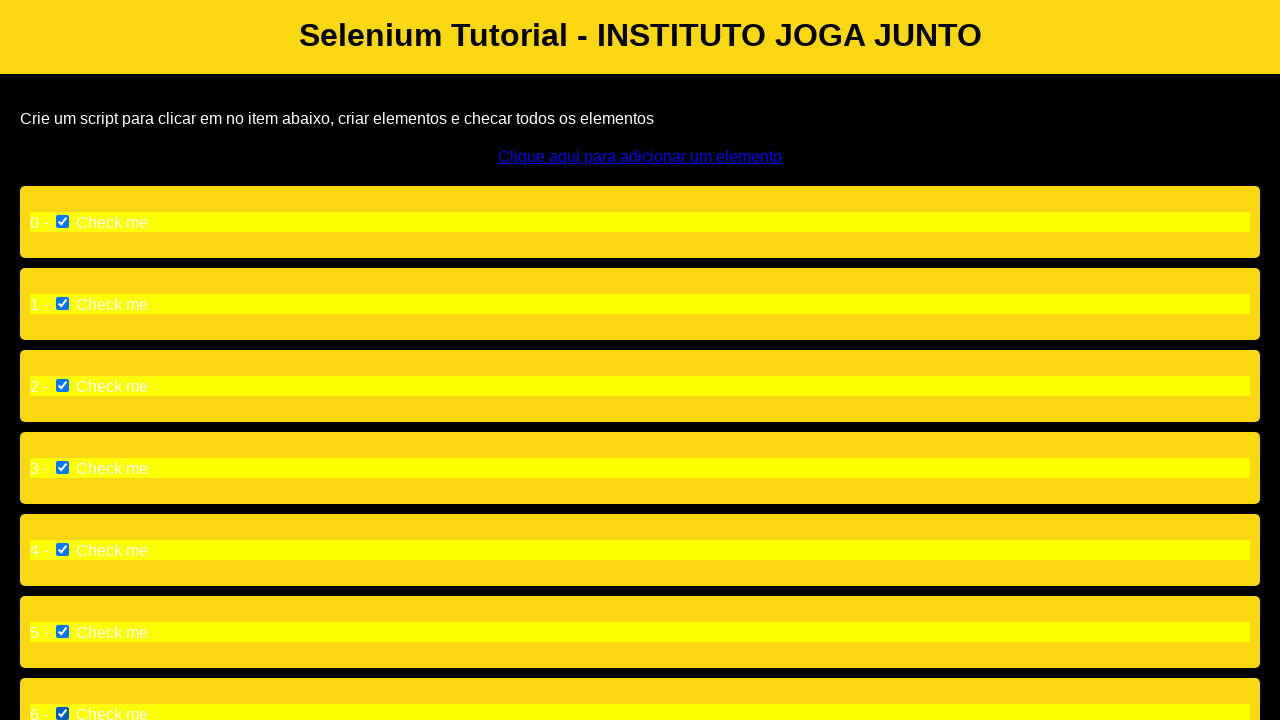

Clicked a checkbox at (62, 490) on input[type='checkbox'] >> nth=7
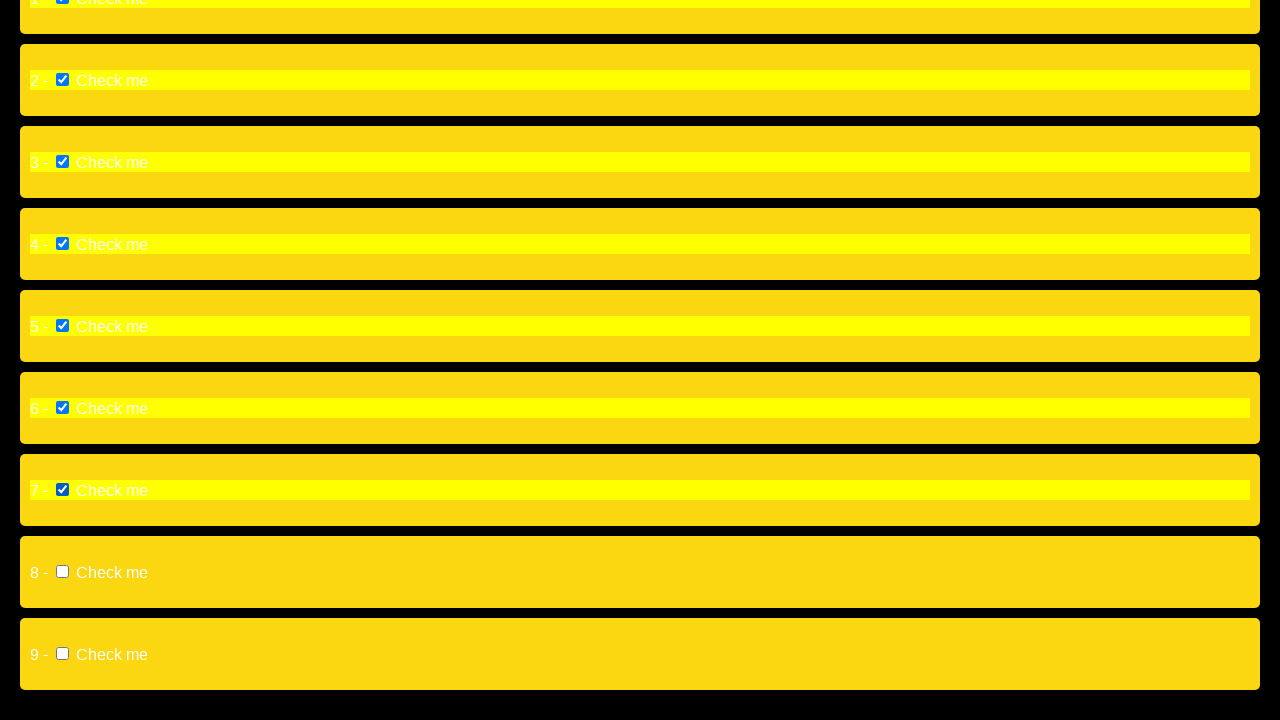

Clicked a checkbox at (62, 572) on input[type='checkbox'] >> nth=8
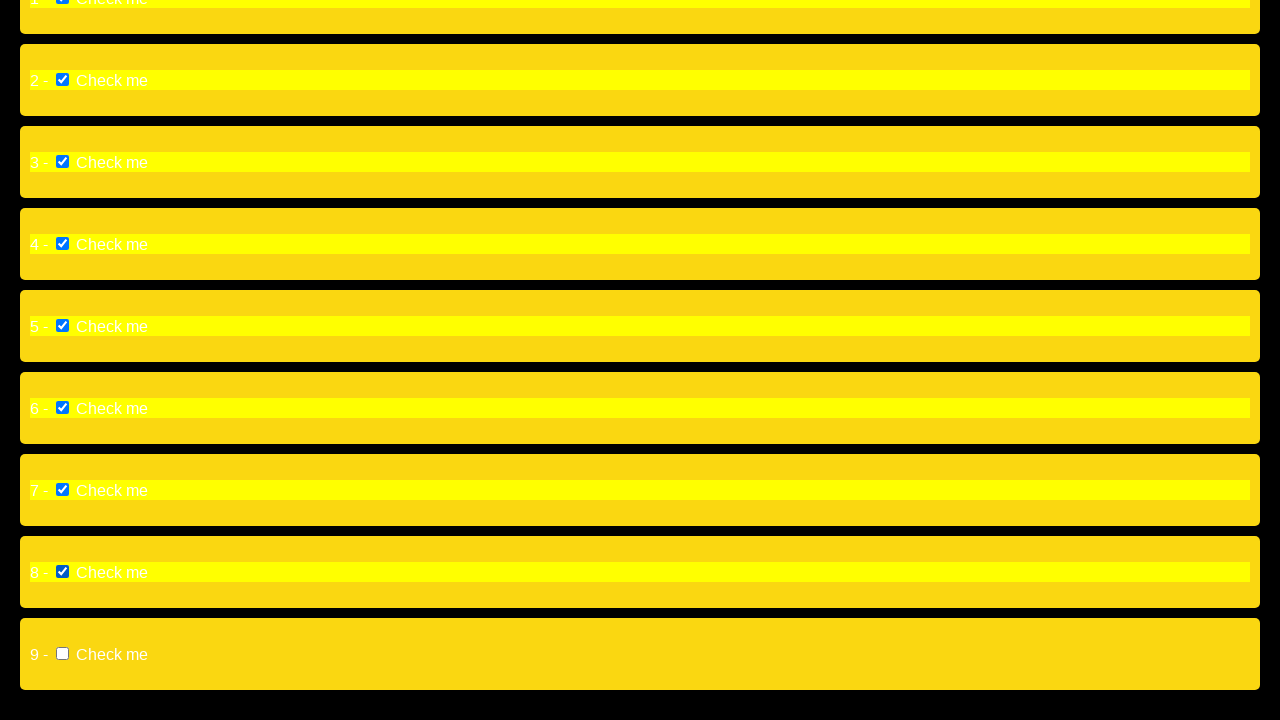

Clicked a checkbox at (62, 654) on input[type='checkbox'] >> nth=9
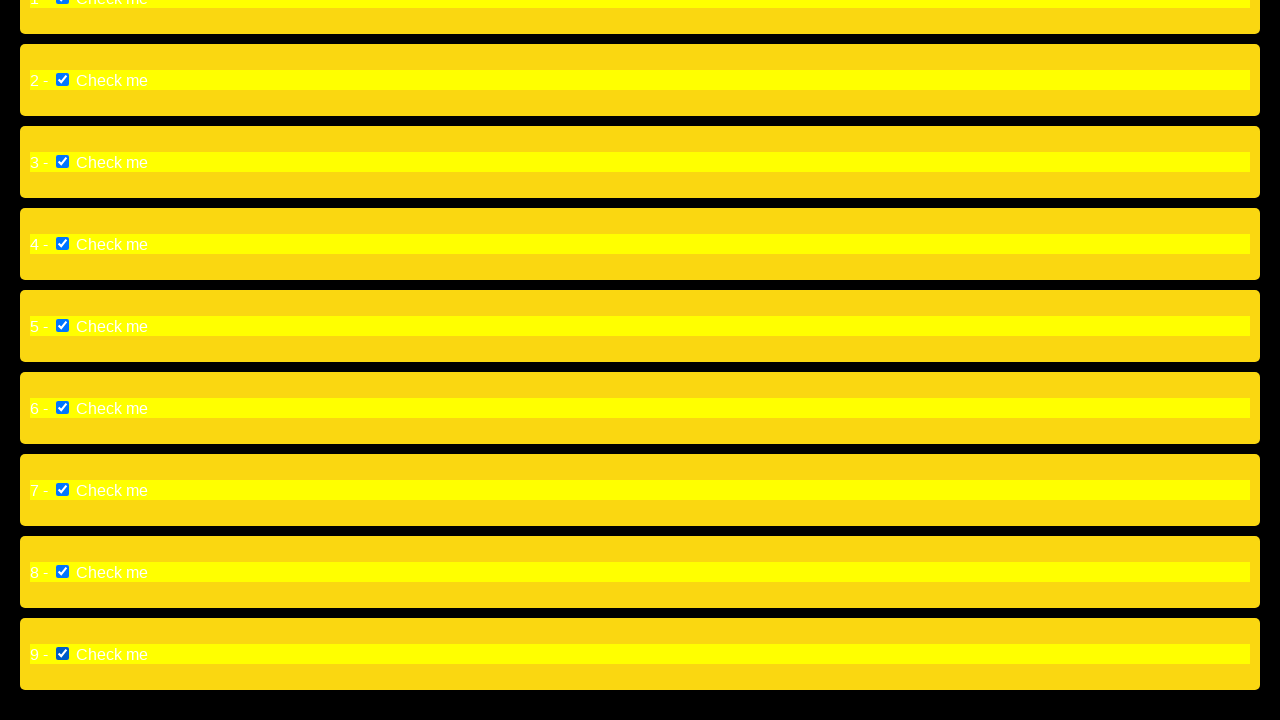

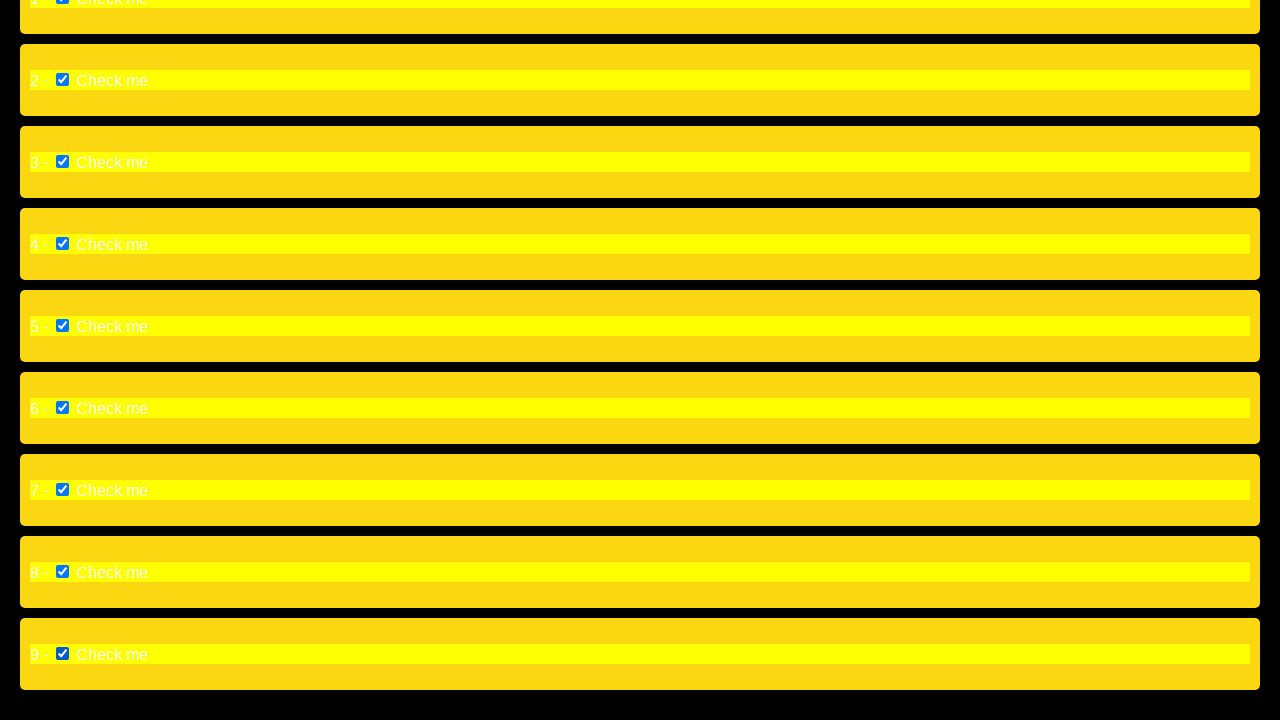